Opens the homepage, clicks on the "Context Menu" link, takes a screenshot, and verifies that the context menu page content is visible.

Starting URL: https://the-internet.herokuapp.com/

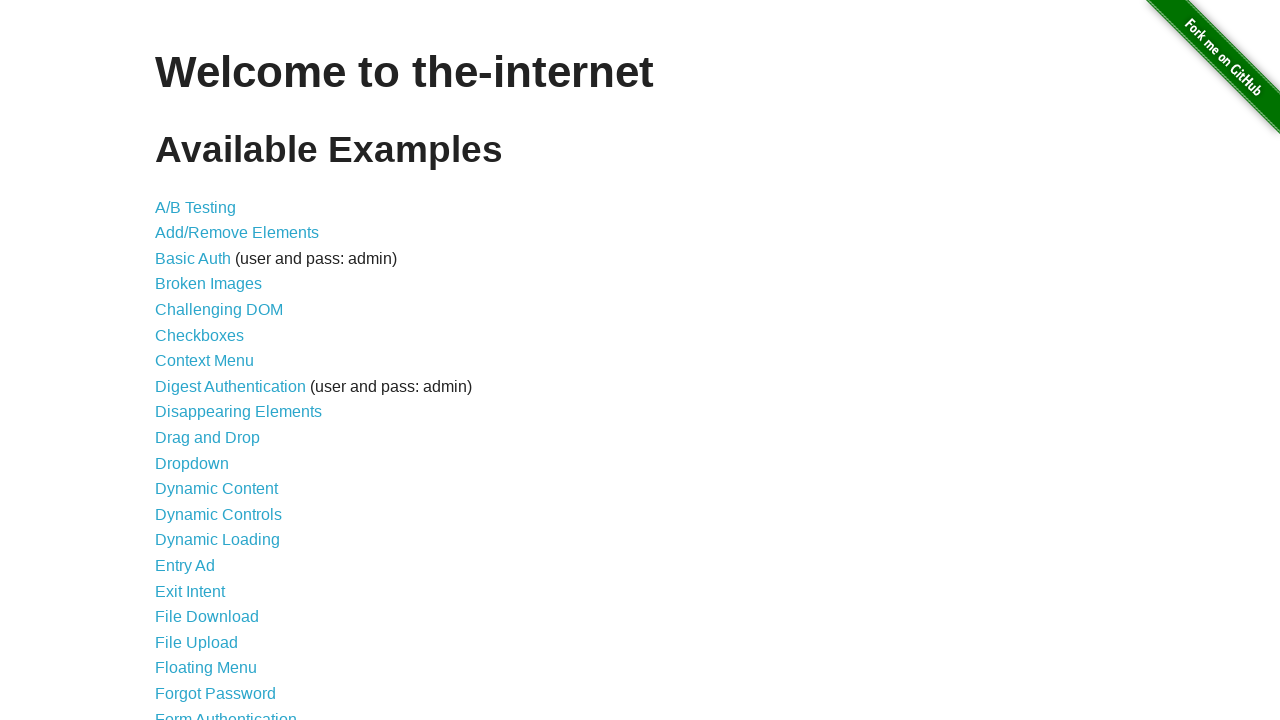

Navigated to the Internet homepage
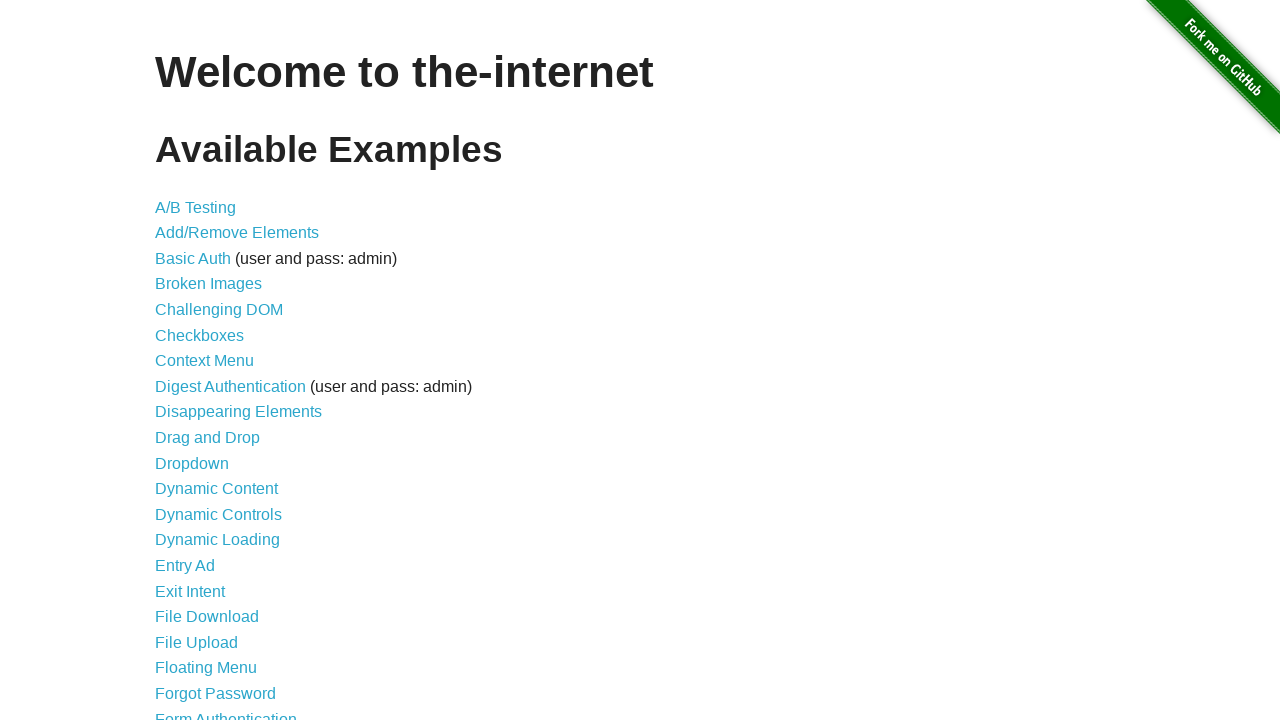

Clicked on the Context Menu link at (204, 361) on text=Context Menu
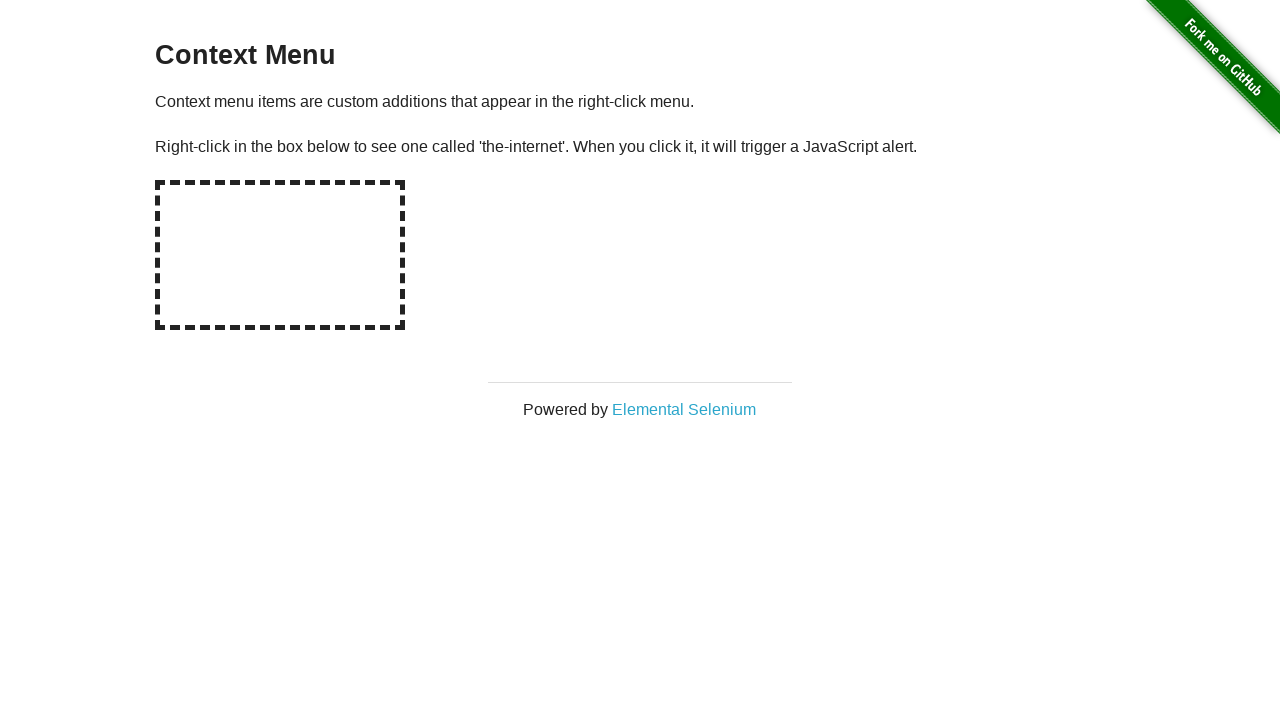

Verified that the context menu page content is visible
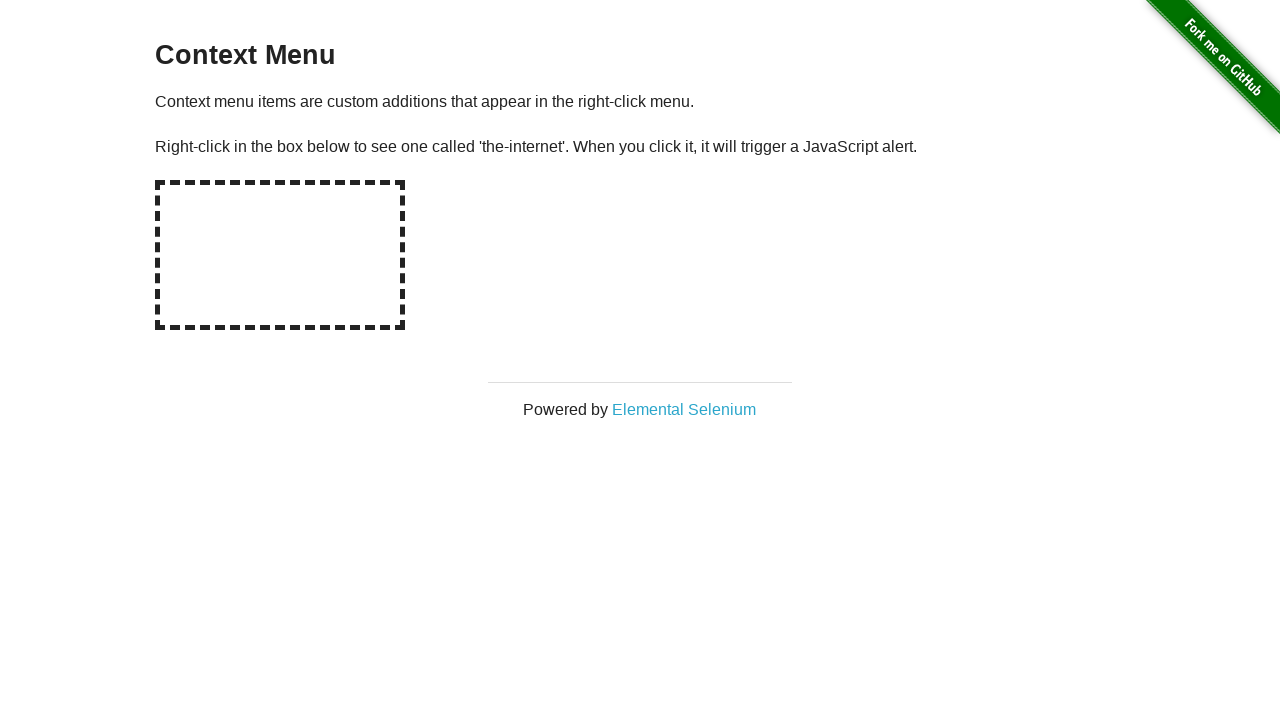

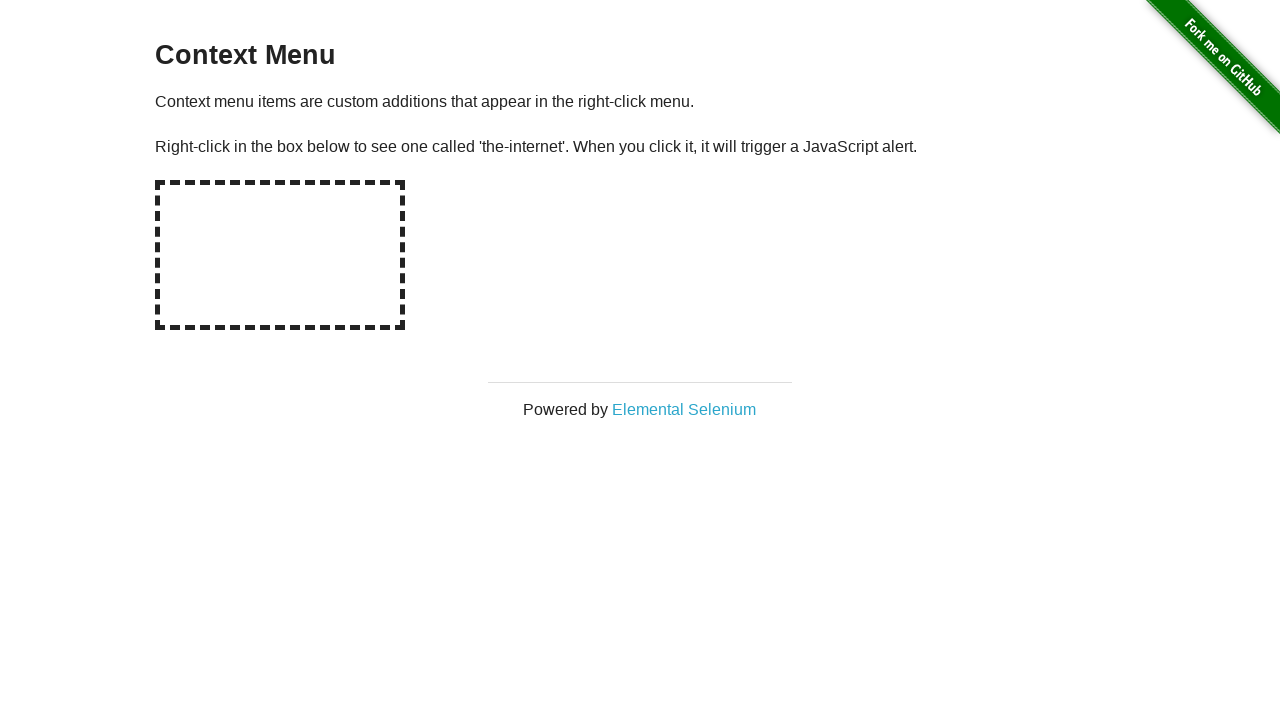